Tests modal dialog functionality by opening a large modal, verifying its content is visible, and then closing it to confirm it disappears correctly.

Starting URL: https://demoqa.com/modal-dialogs

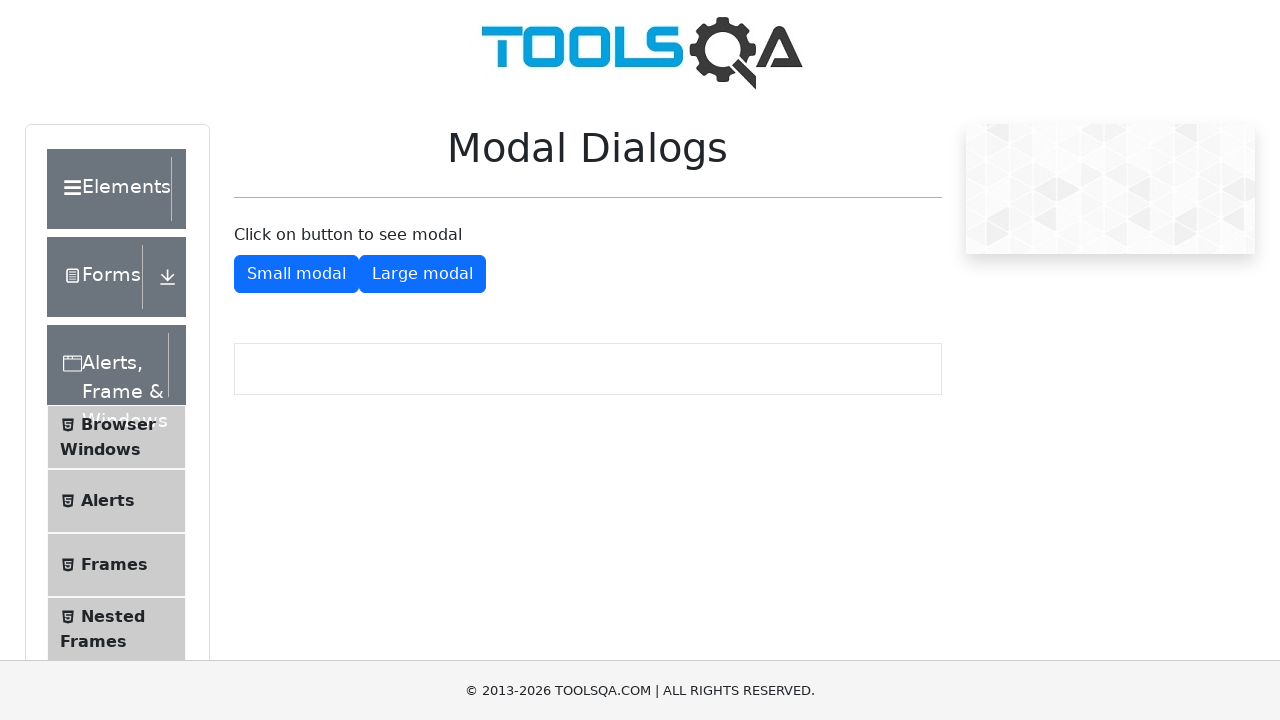

Large modal button became visible
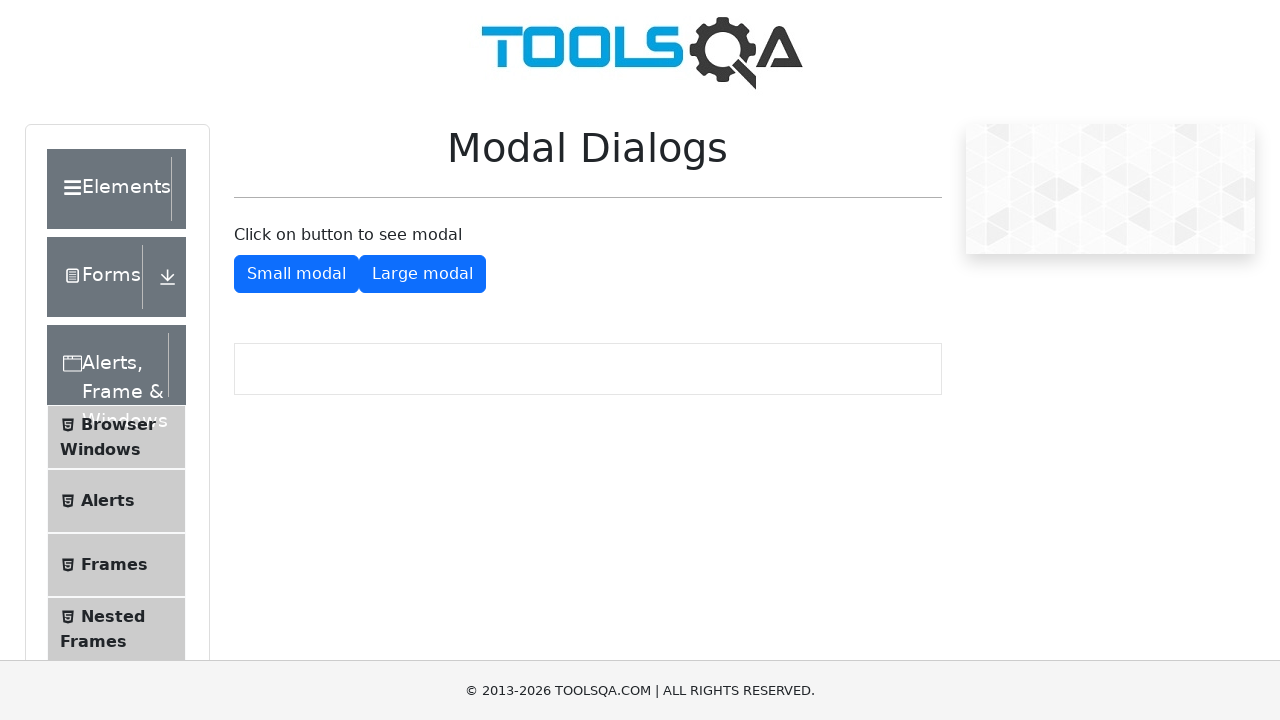

Clicked large modal button to open modal at (422, 274) on #showLargeModal
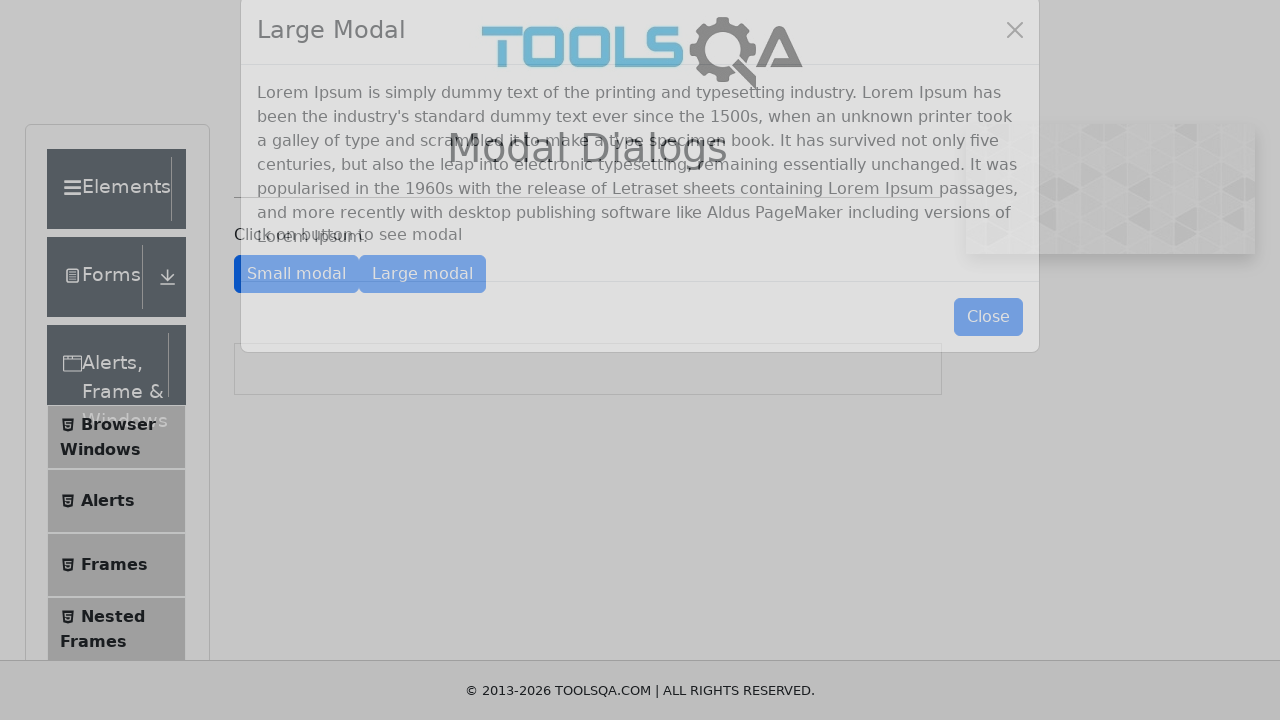

Modal content became visible
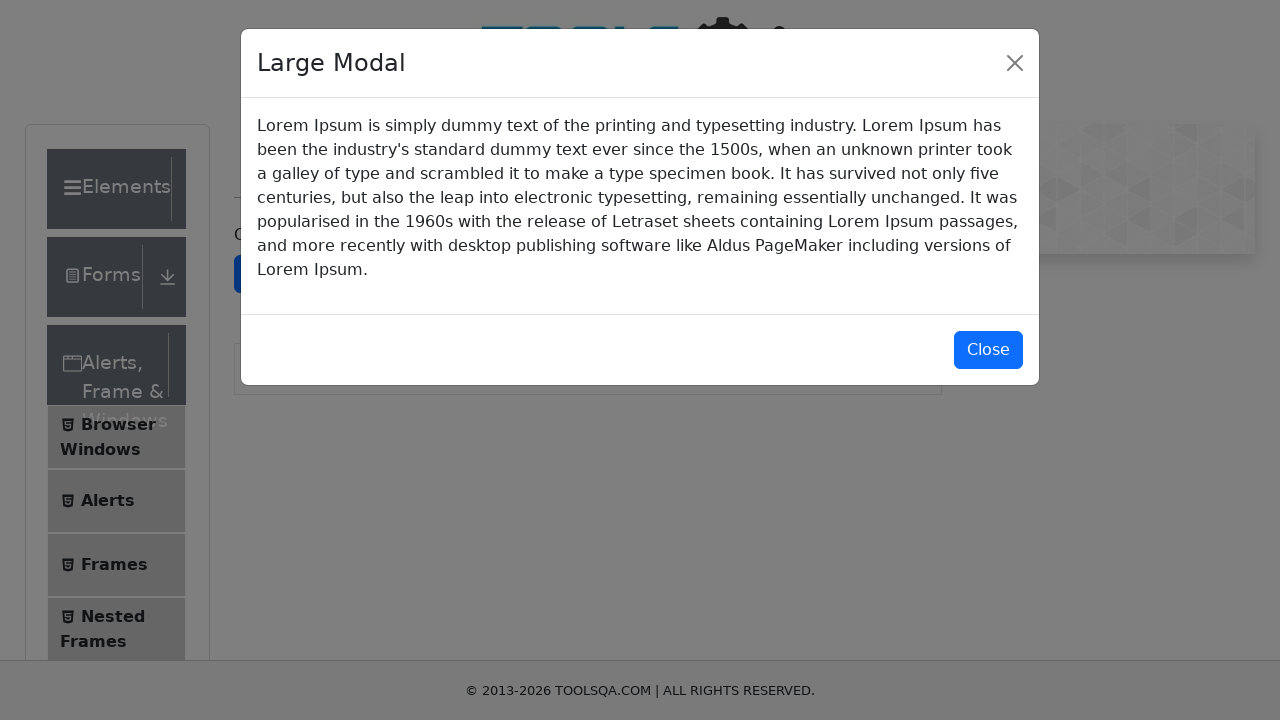

Modal title is present and visible
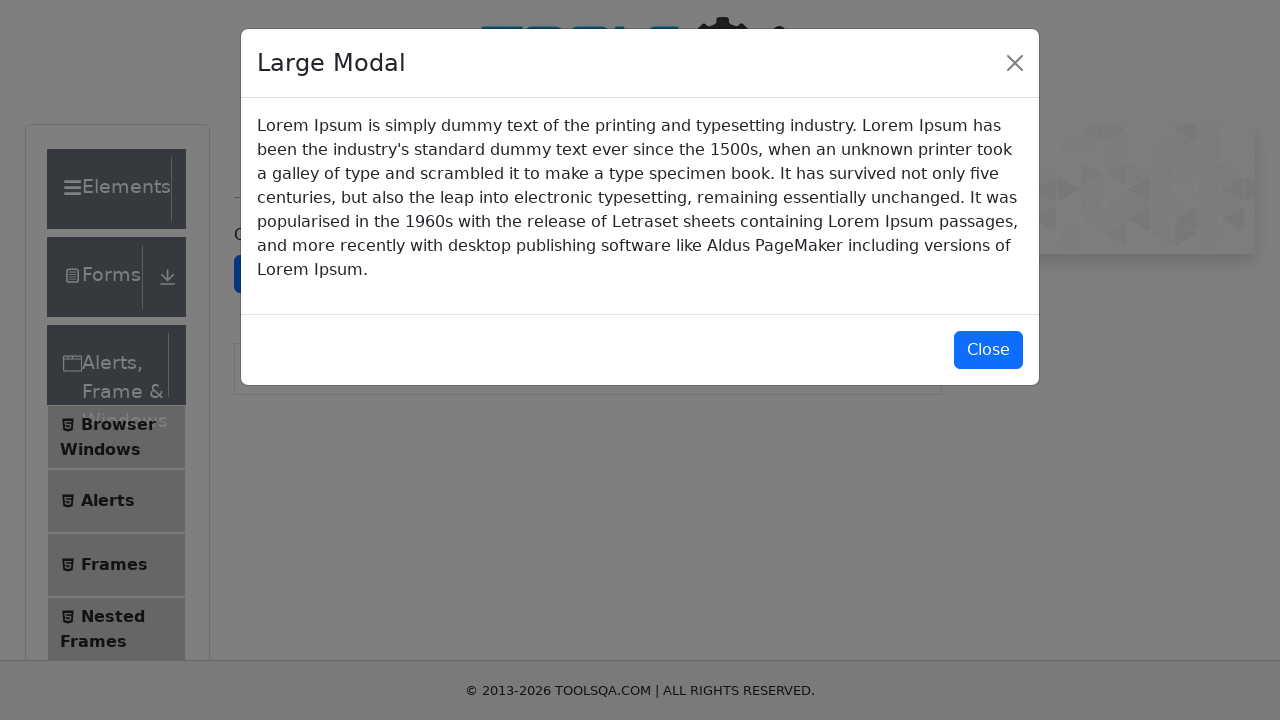

Modal body content is present and visible
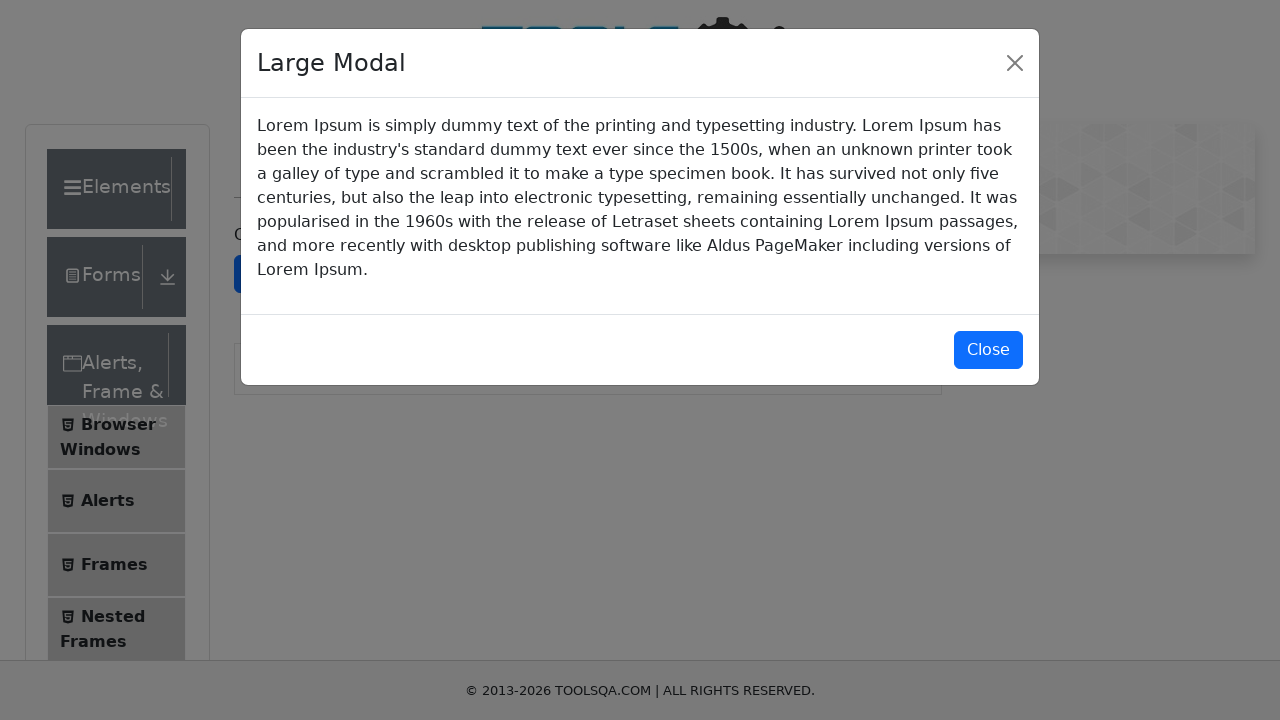

Clicked button to close the modal at (988, 350) on #closeLargeModal
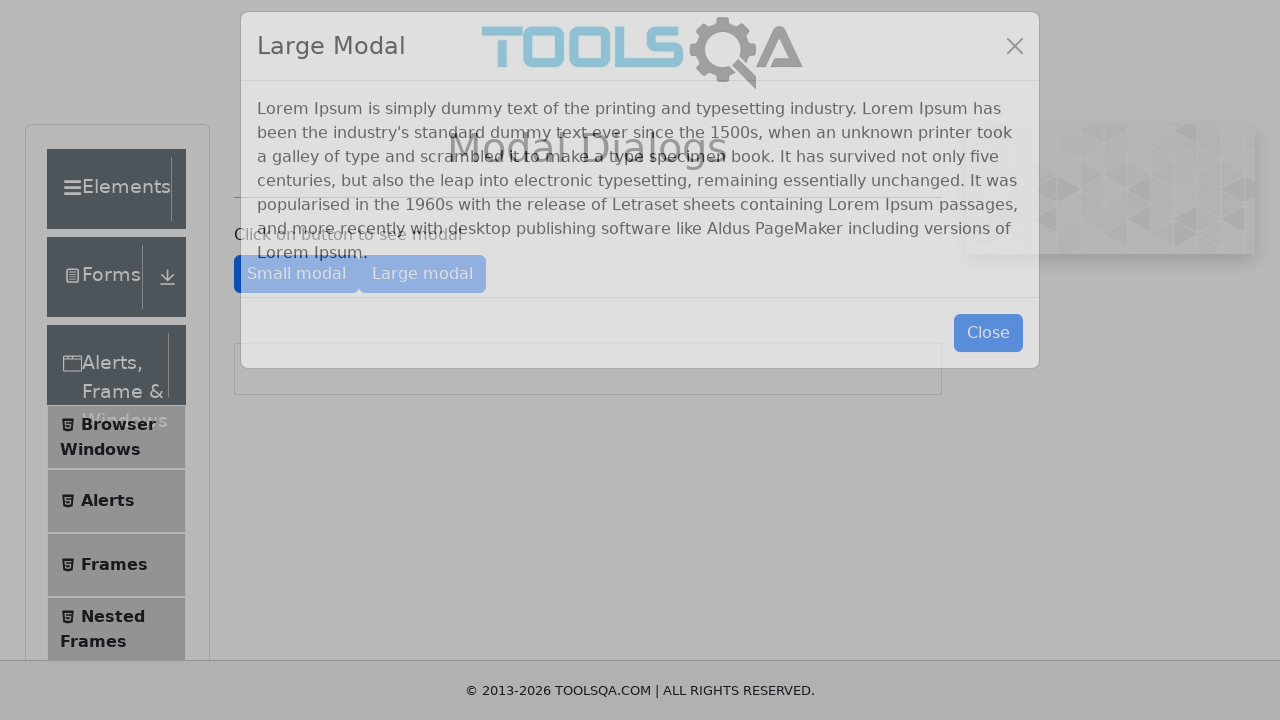

Modal closed and is no longer visible
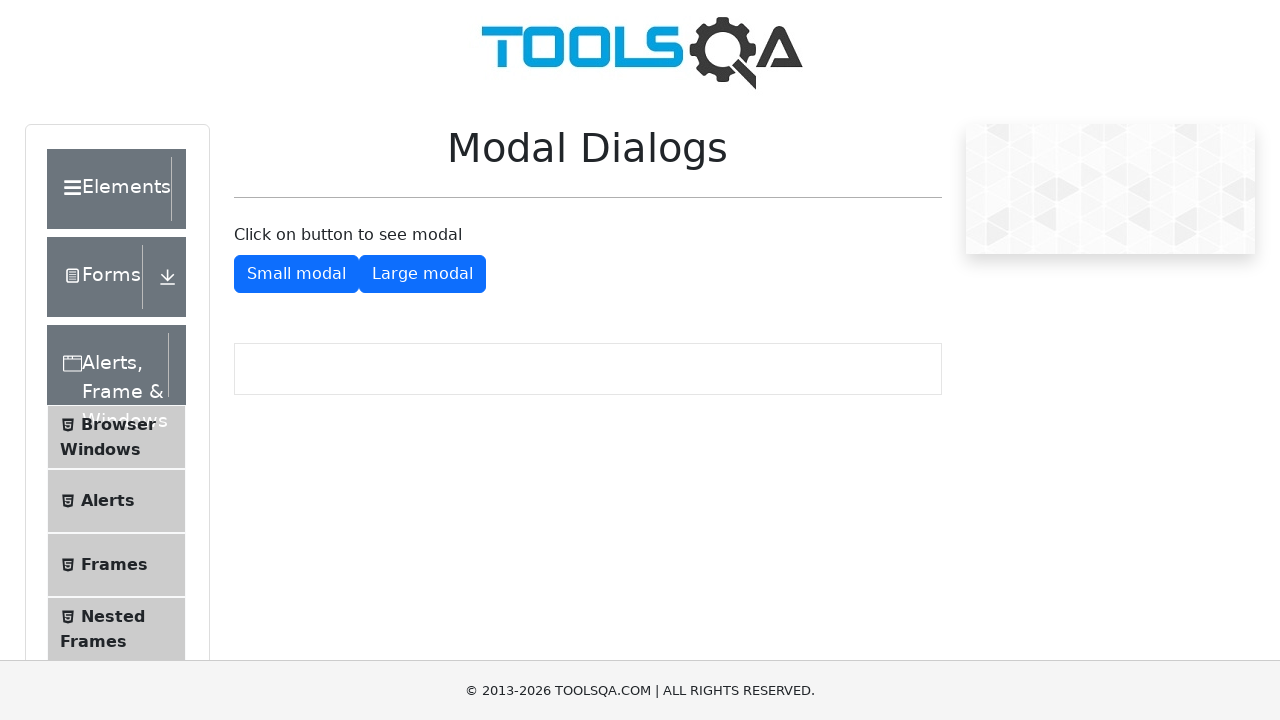

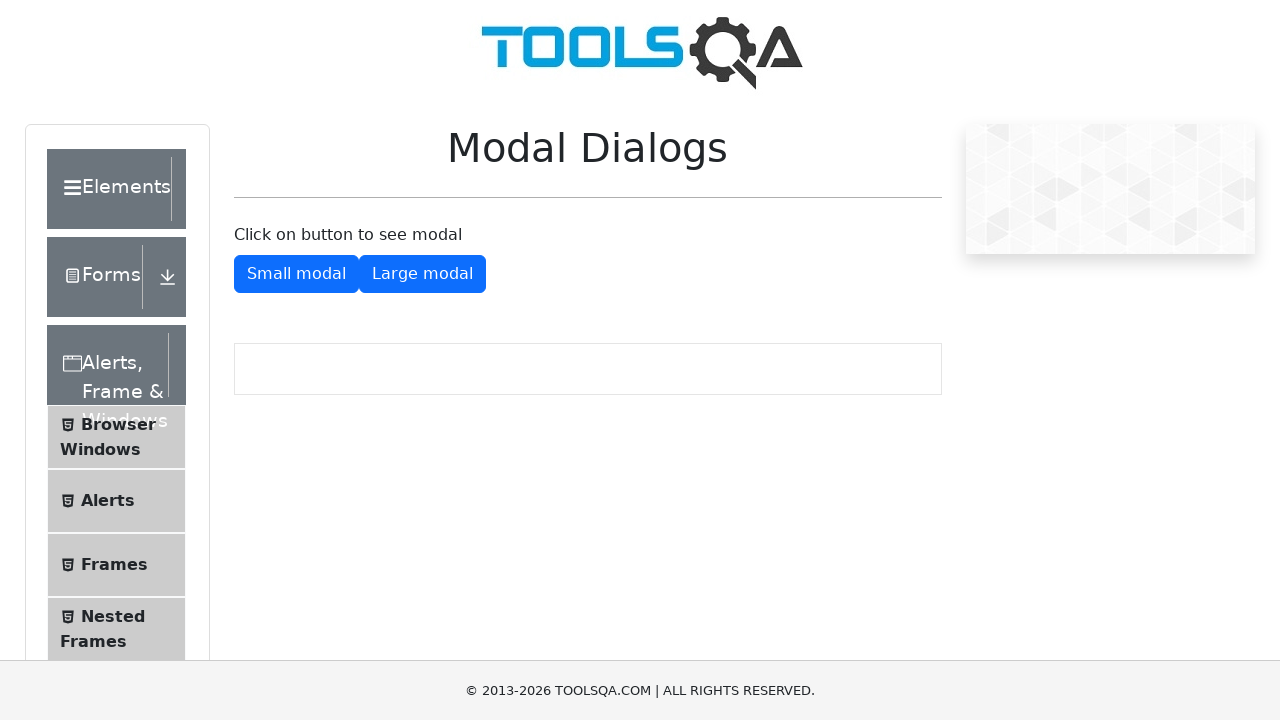